Tests radio button functionality by clicking the "Impressive" radio button option and verifying it is enabled on the DemoQA practice page.

Starting URL: https://demoqa.com/radio-button

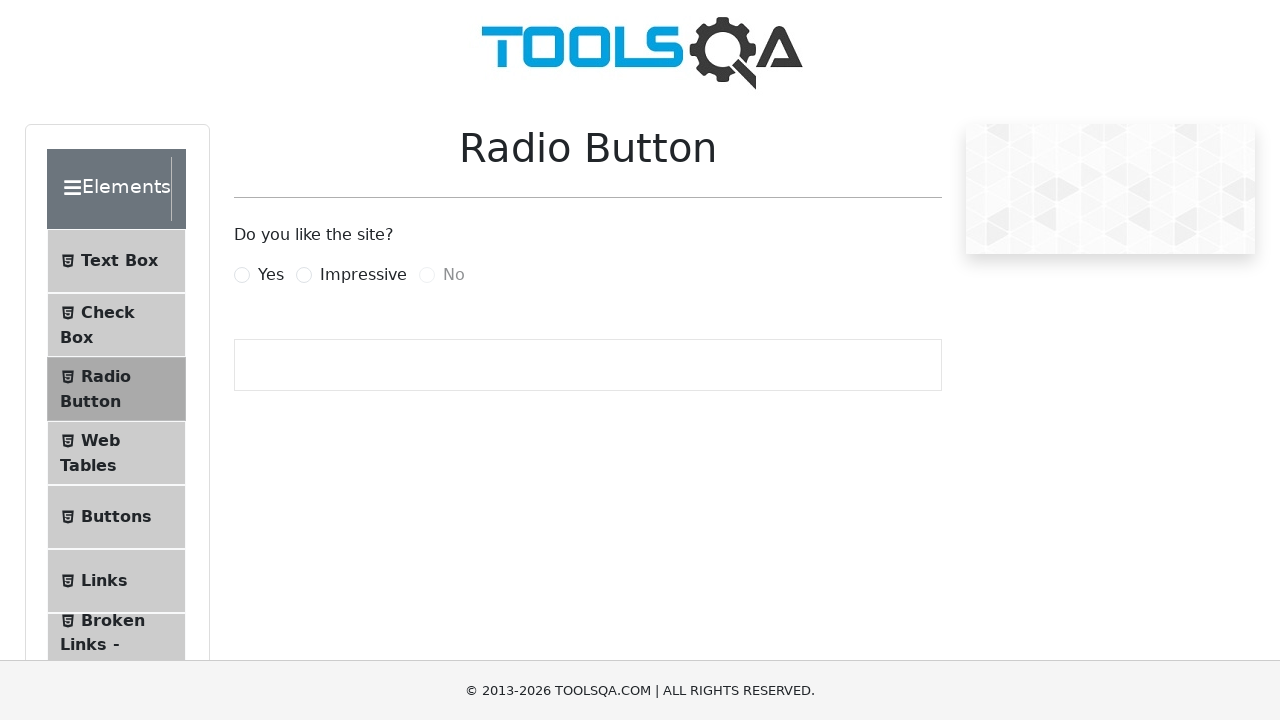

Clicked the 'Impressive' radio button label at (363, 275) on xpath=//label[contains(text(),'Impressive')]
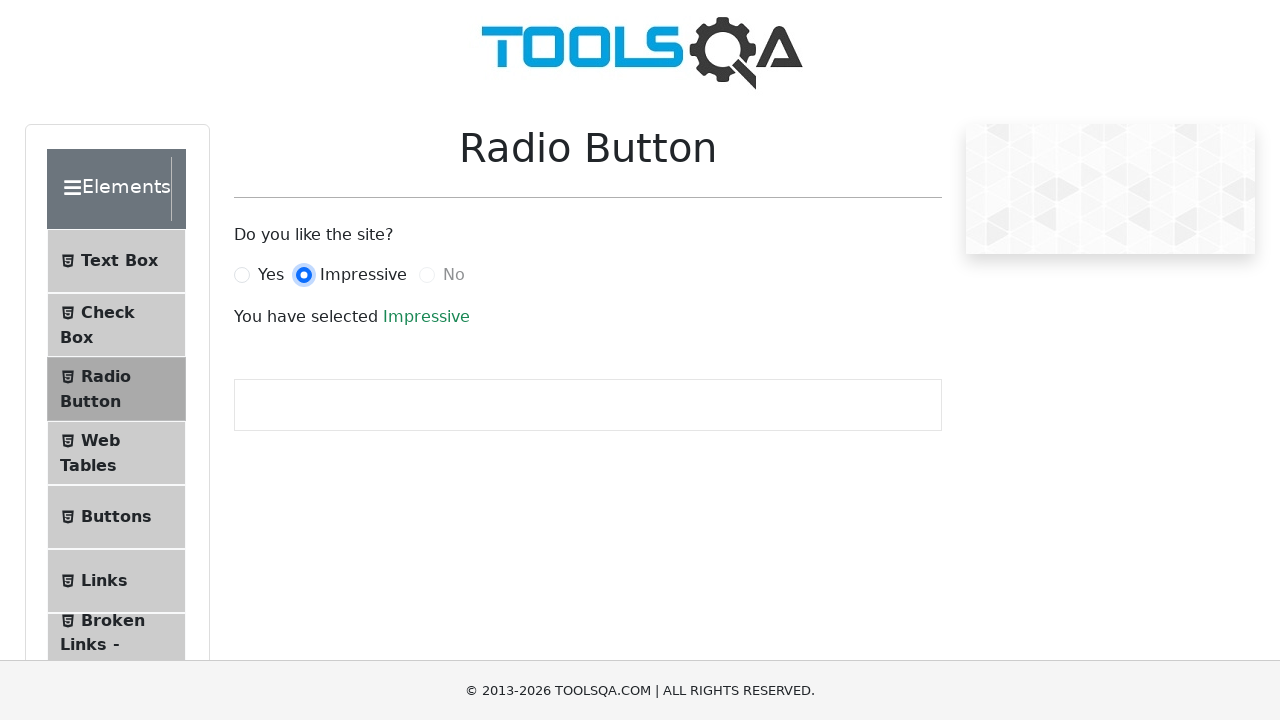

Waited 1 second for radio button selection to register
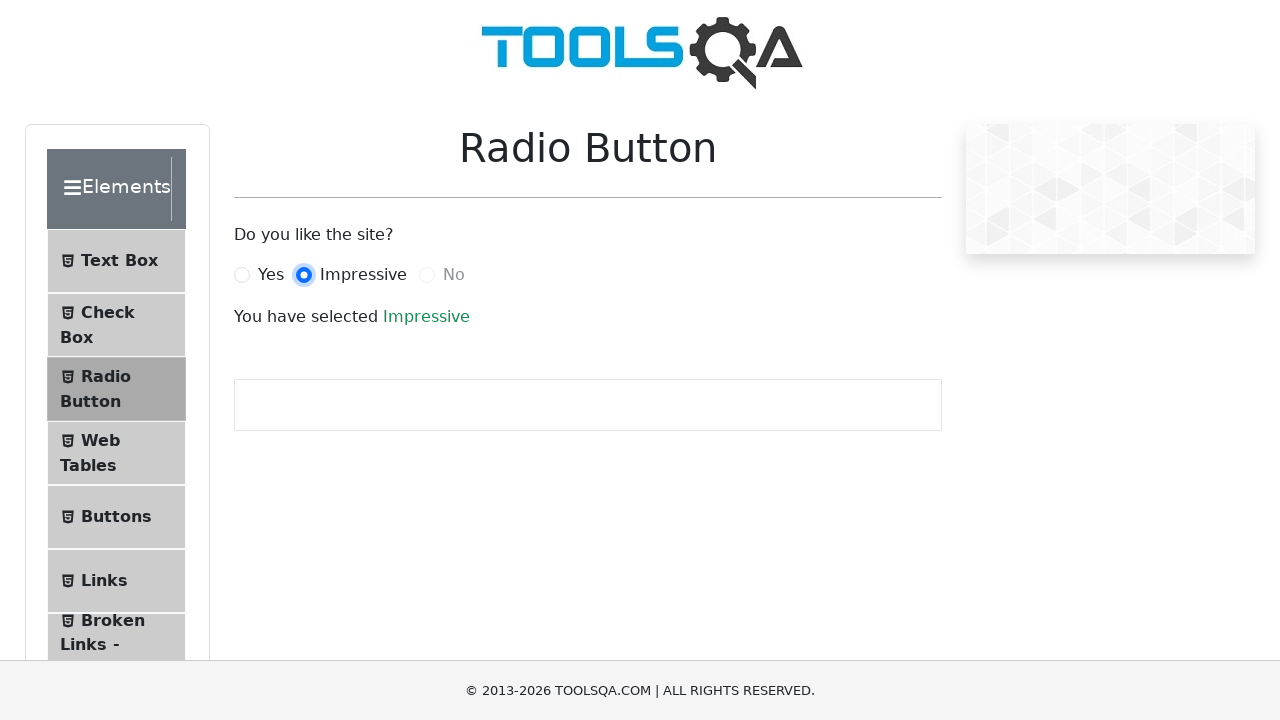

Located the 'Impressive' radio button element
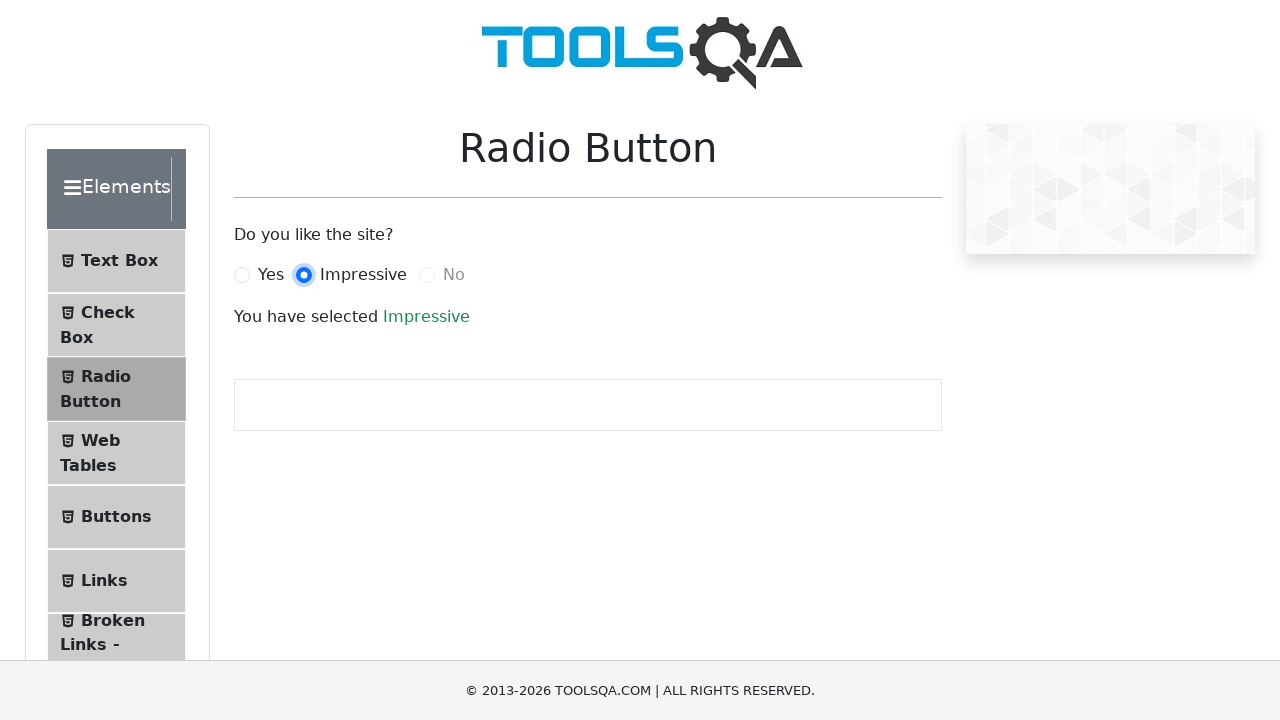

Verified that the 'Impressive' radio button is enabled
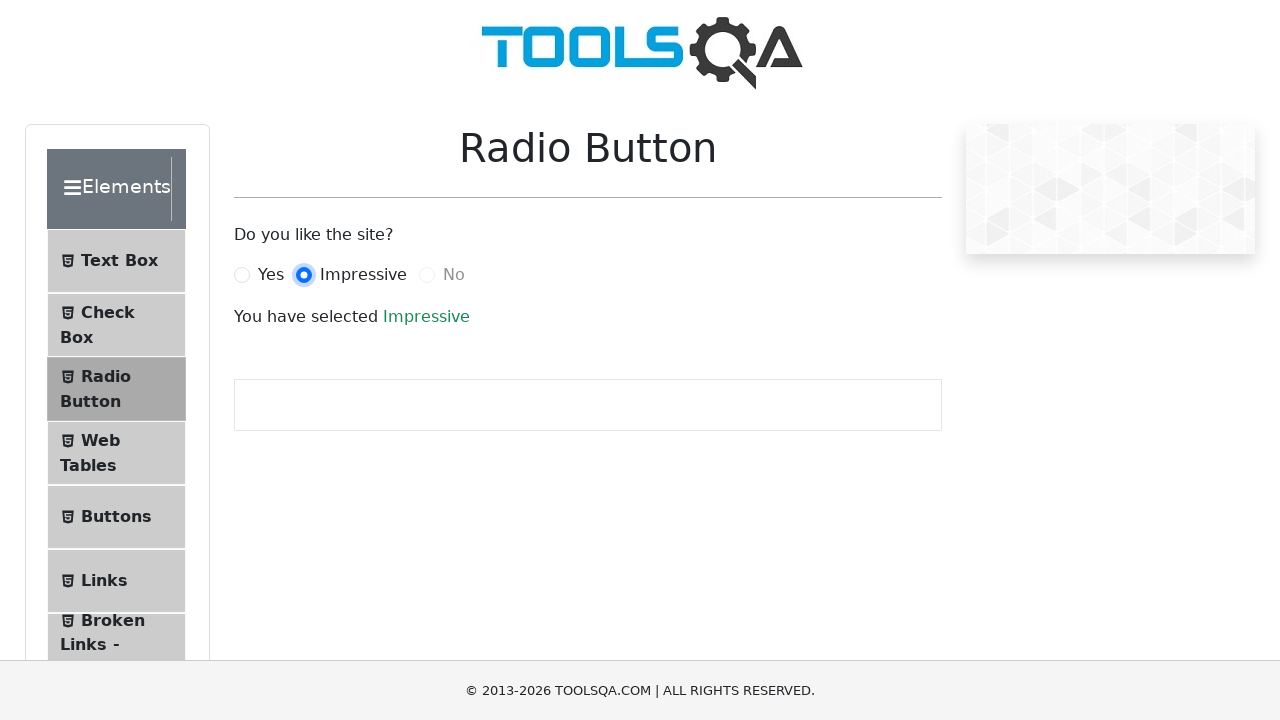

Printed verification result: Impressive radio button enabled: True
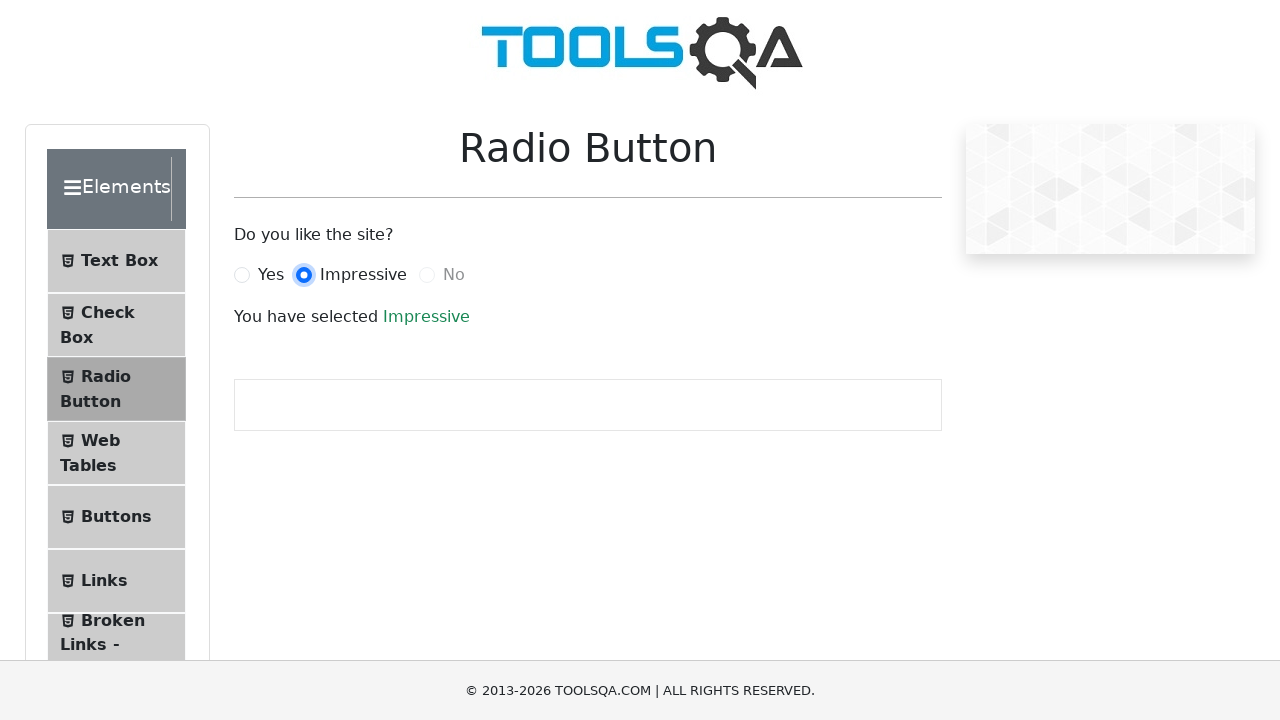

Waited for and confirmed 'Impressive' success message appeared
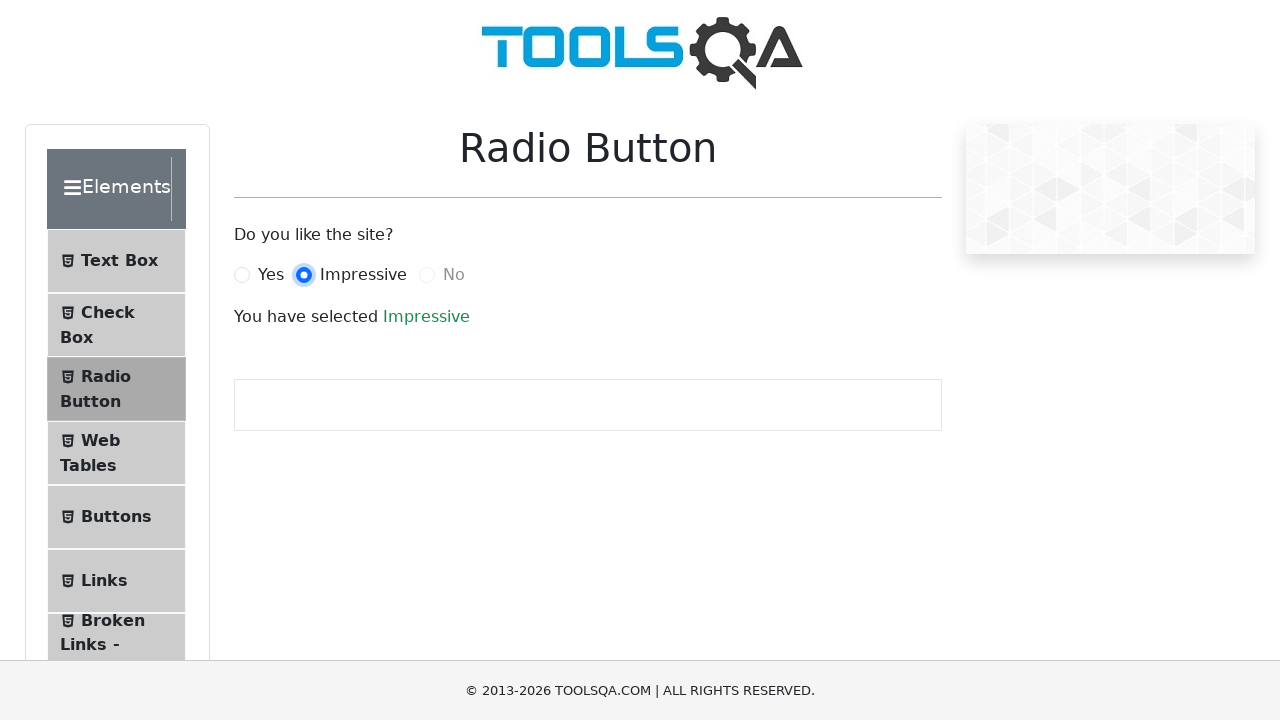

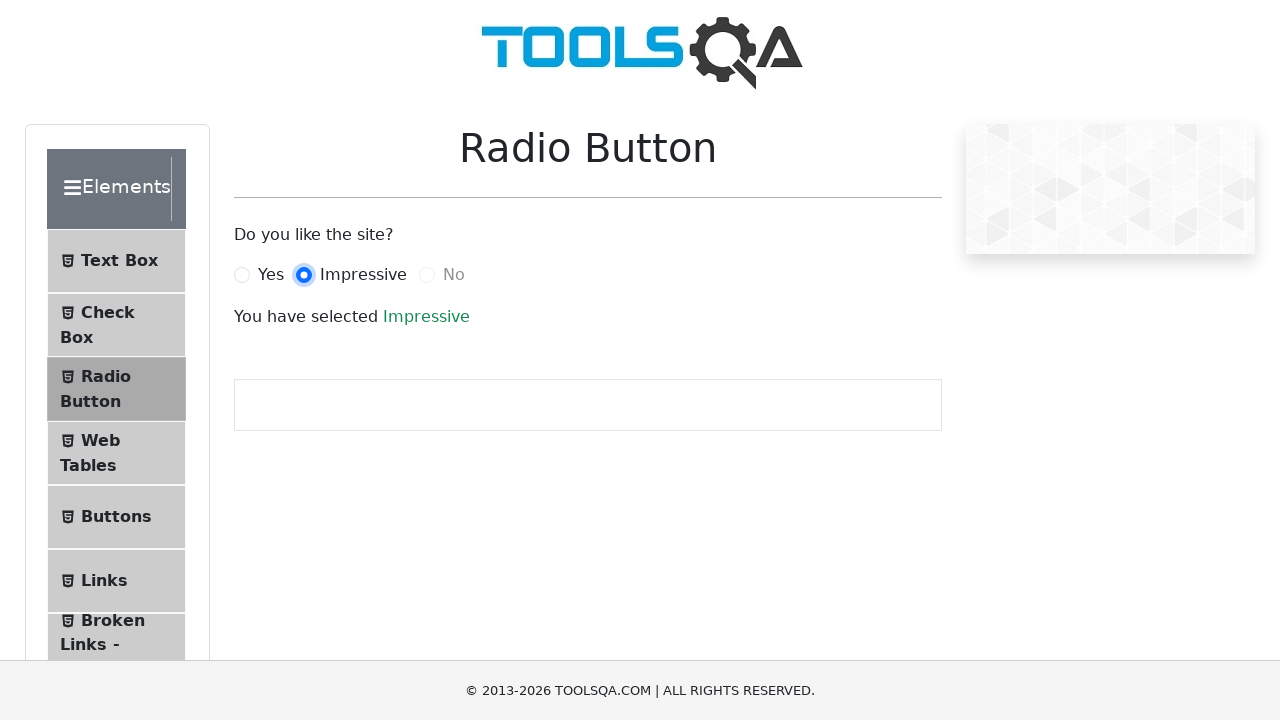